Tests search functionality by entering a search term and verifying all displayed results contain the search text

Starting URL: https://rahulshettyacademy.com/seleniumPractise/#/offers

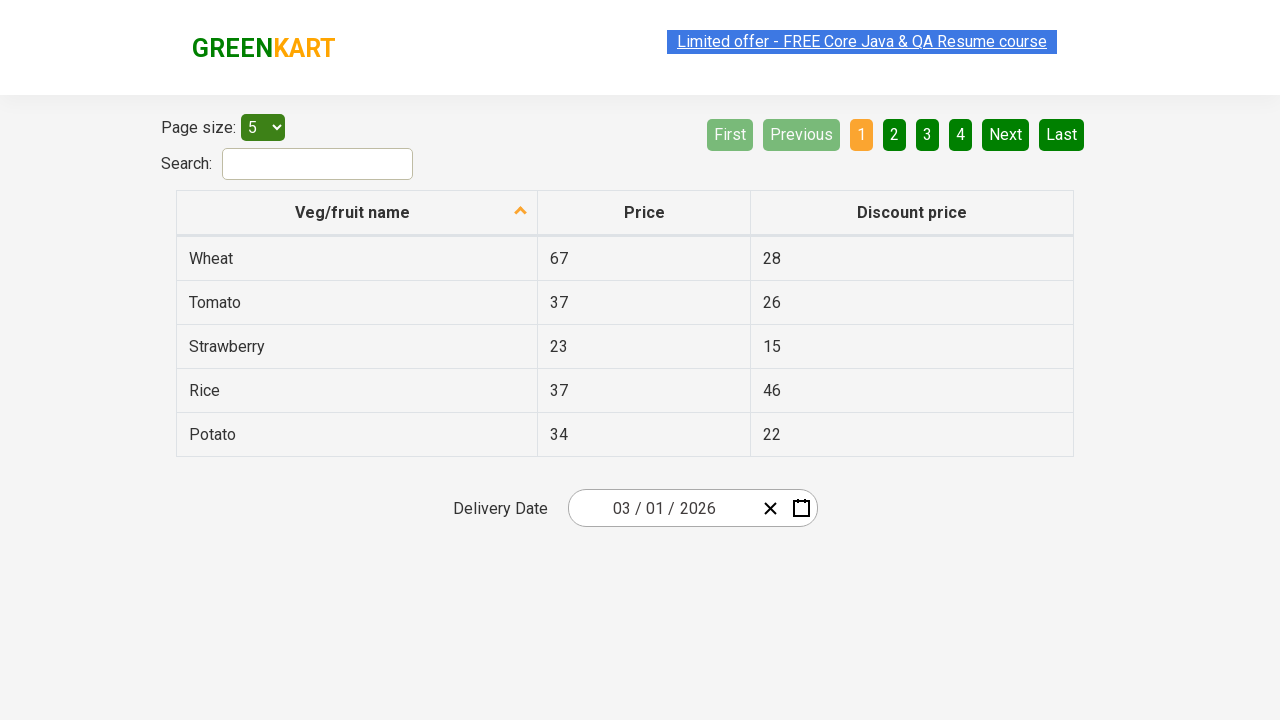

Waited for page to load (2000ms)
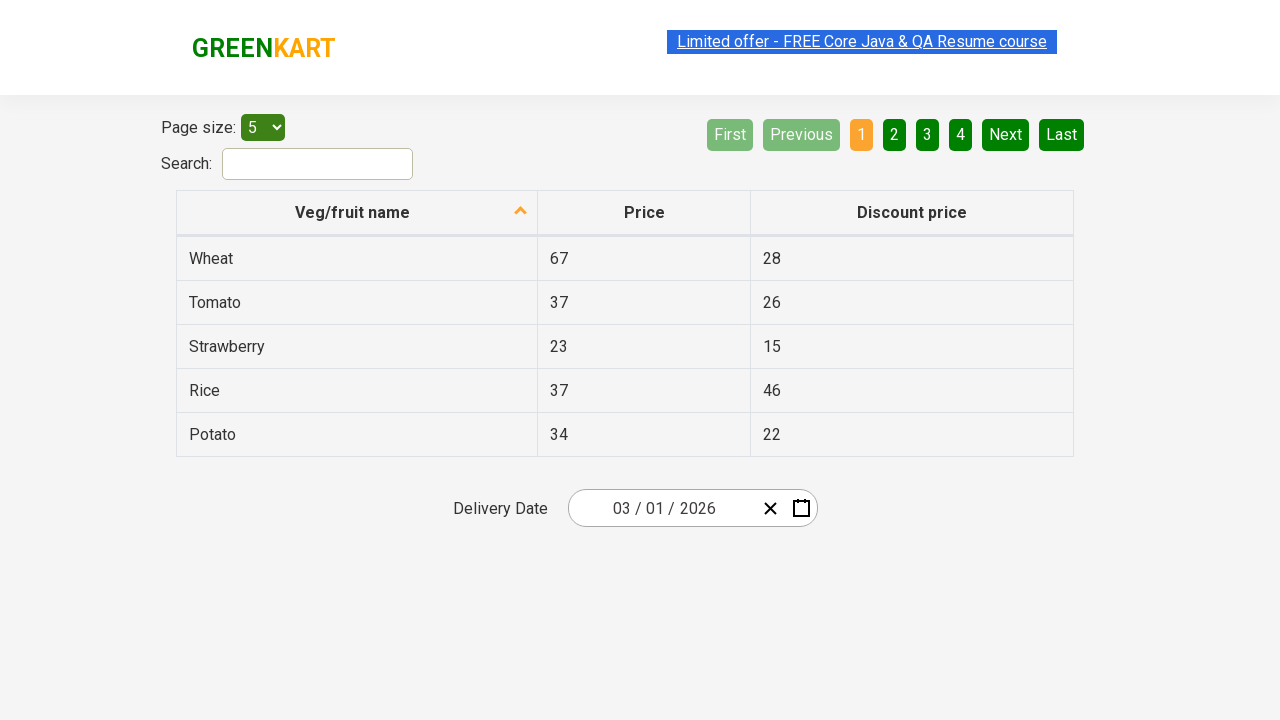

Entered search term 'Rice' in search field on #search-field
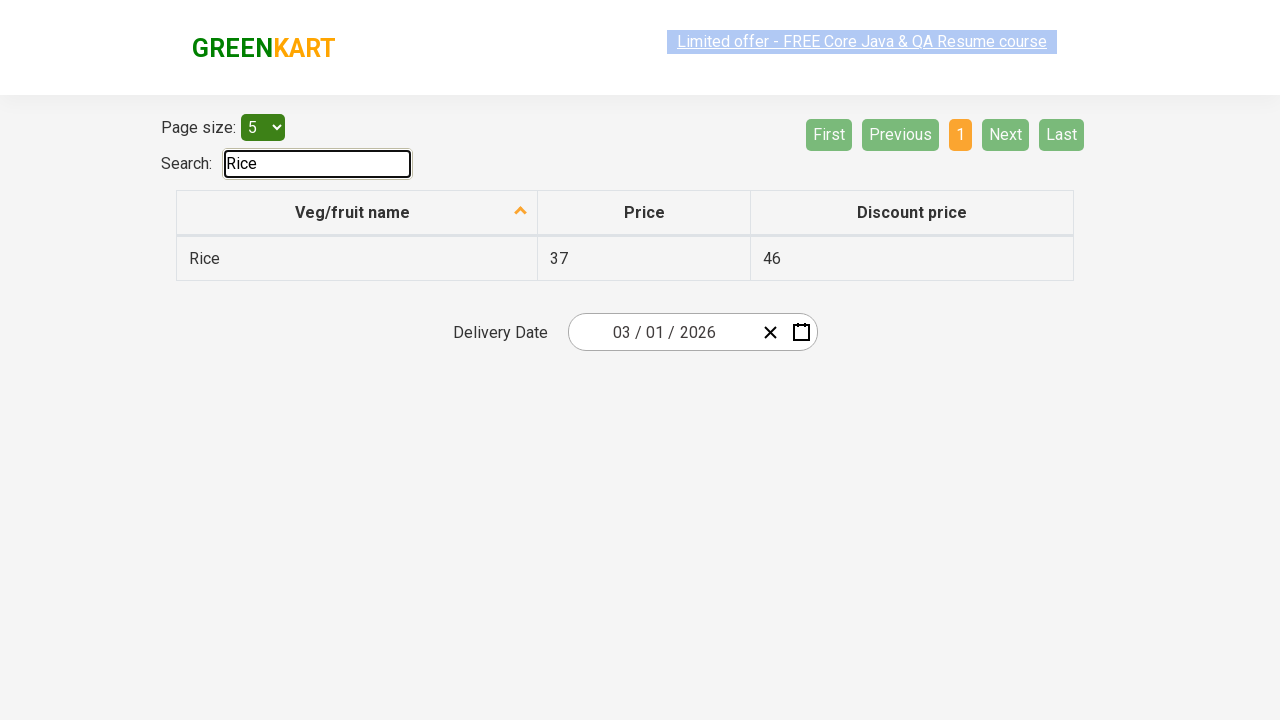

Waited for search filter to apply (500ms)
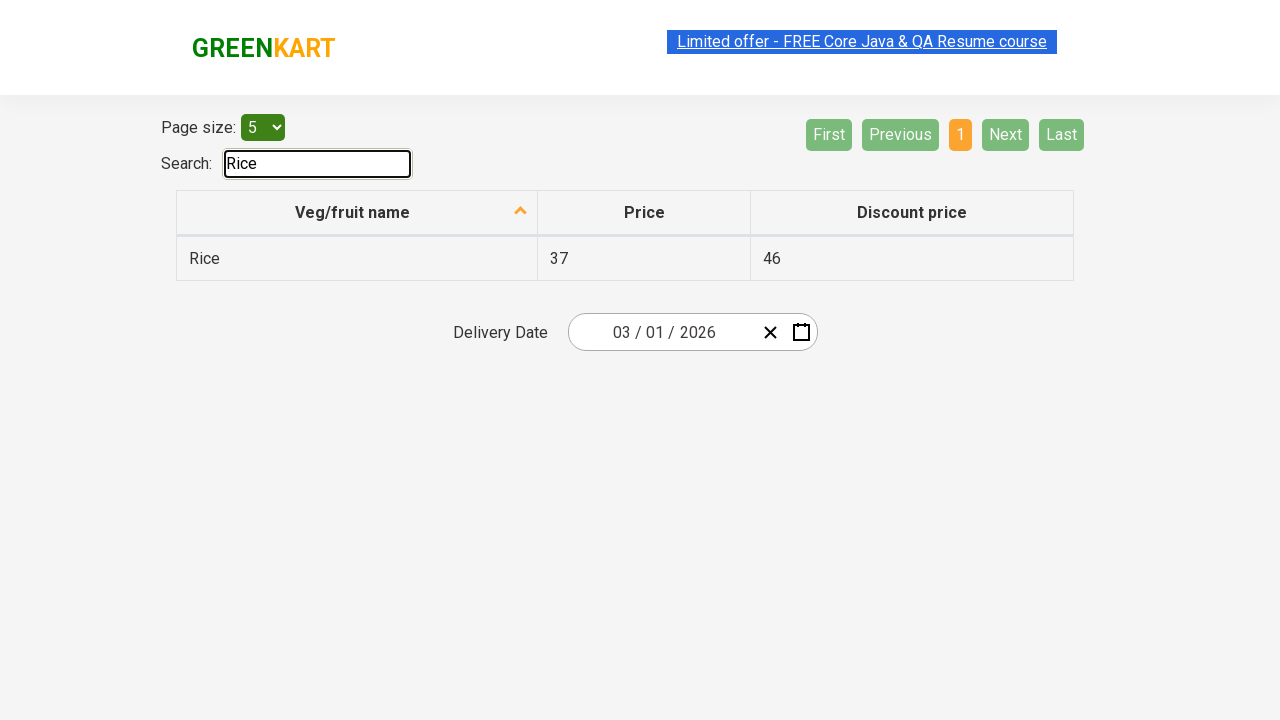

Retrieved 1 filtered items from search results
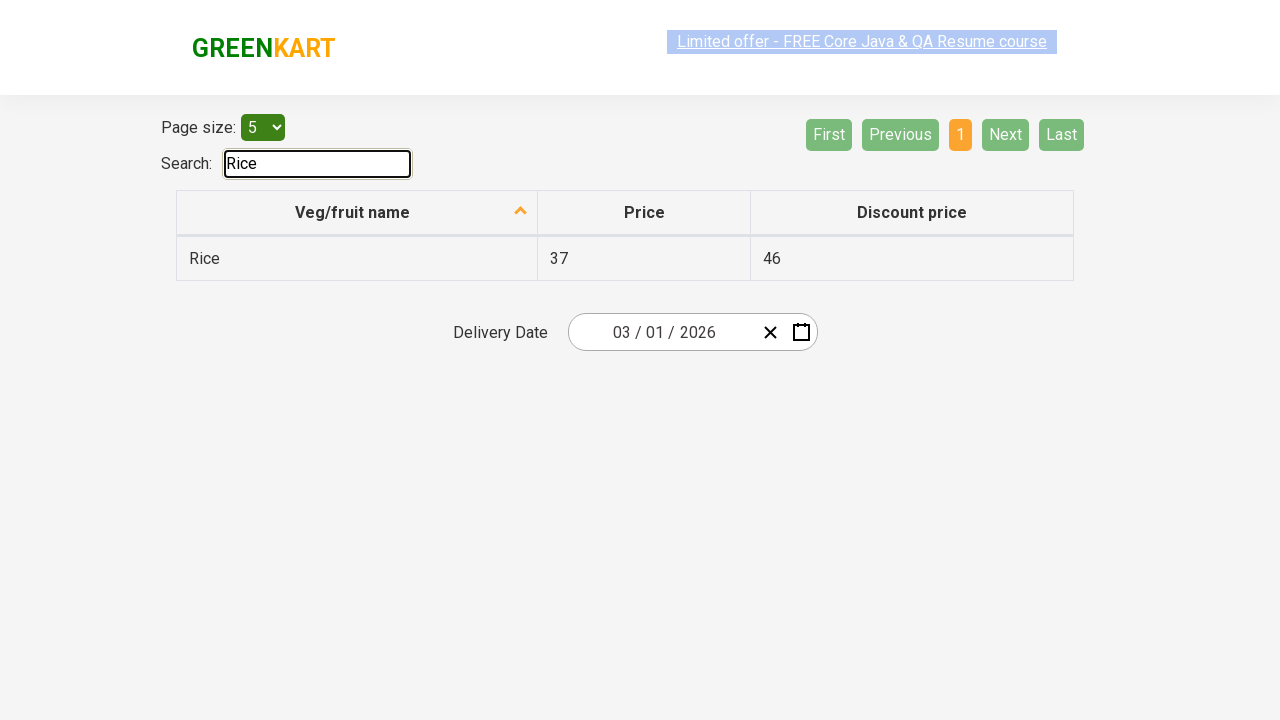

Verified 1 out of 1 items contain 'Rice'
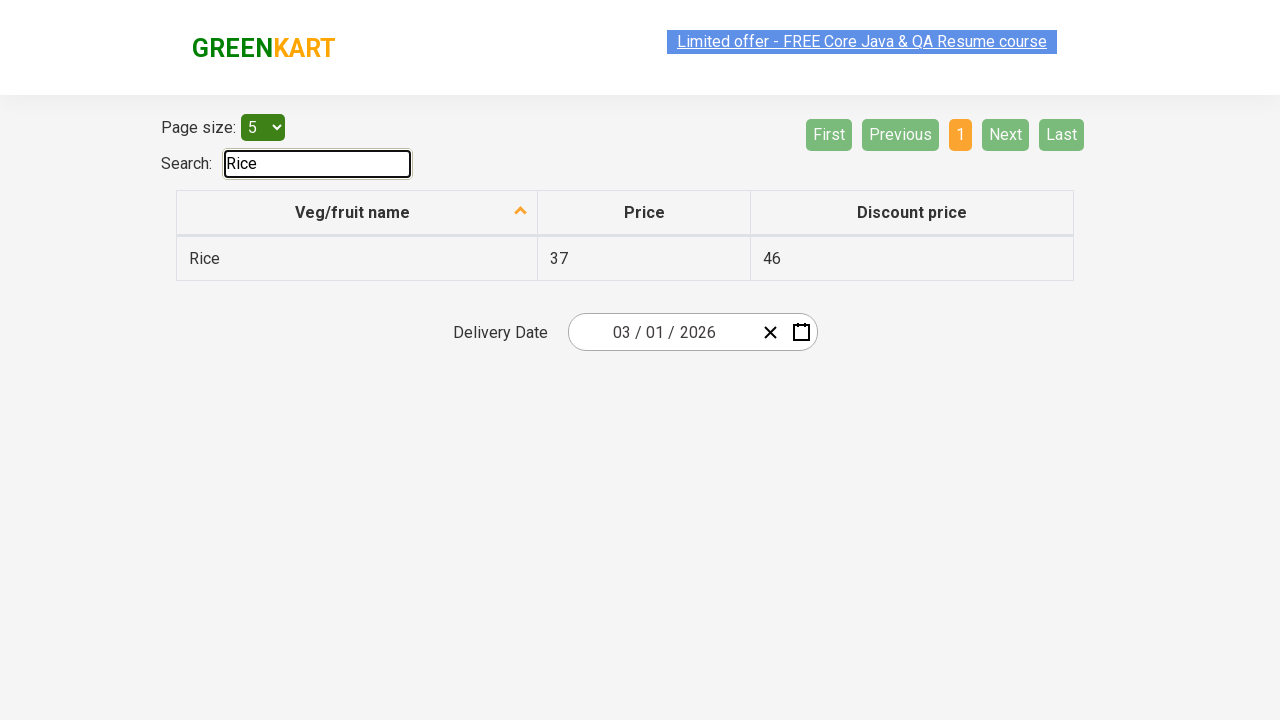

Assertion passed: all displayed items contain the search term
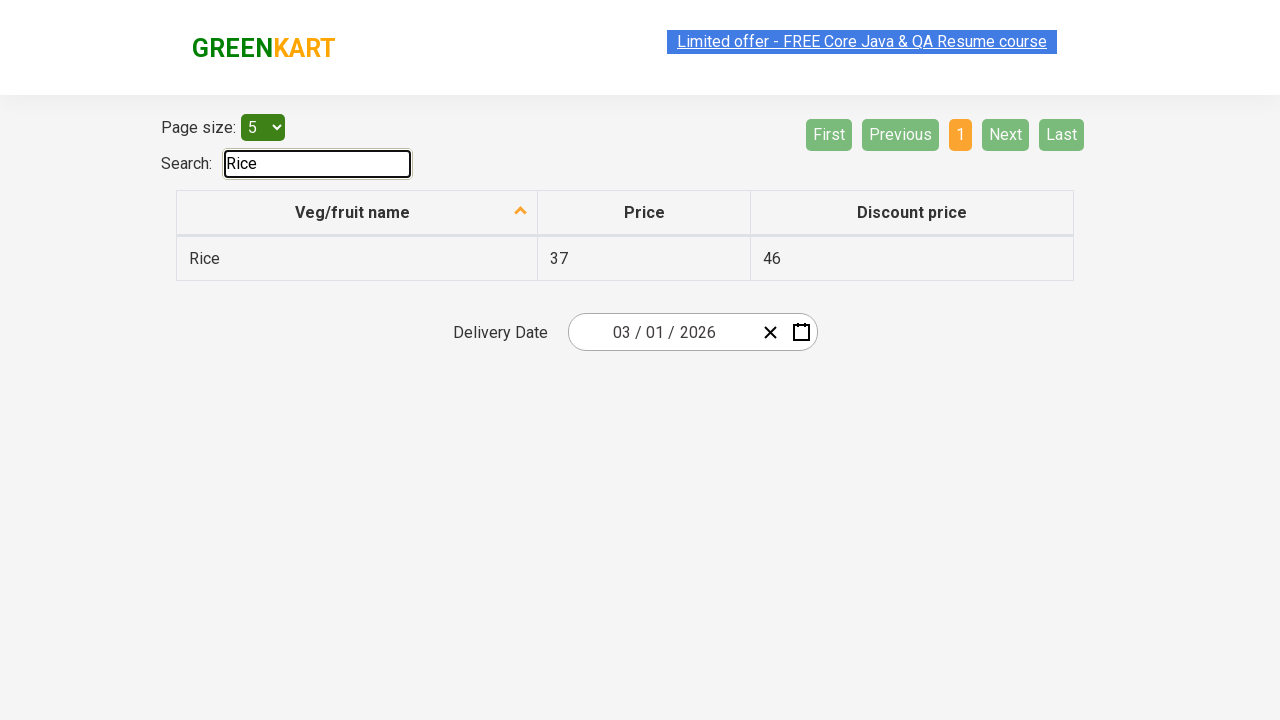

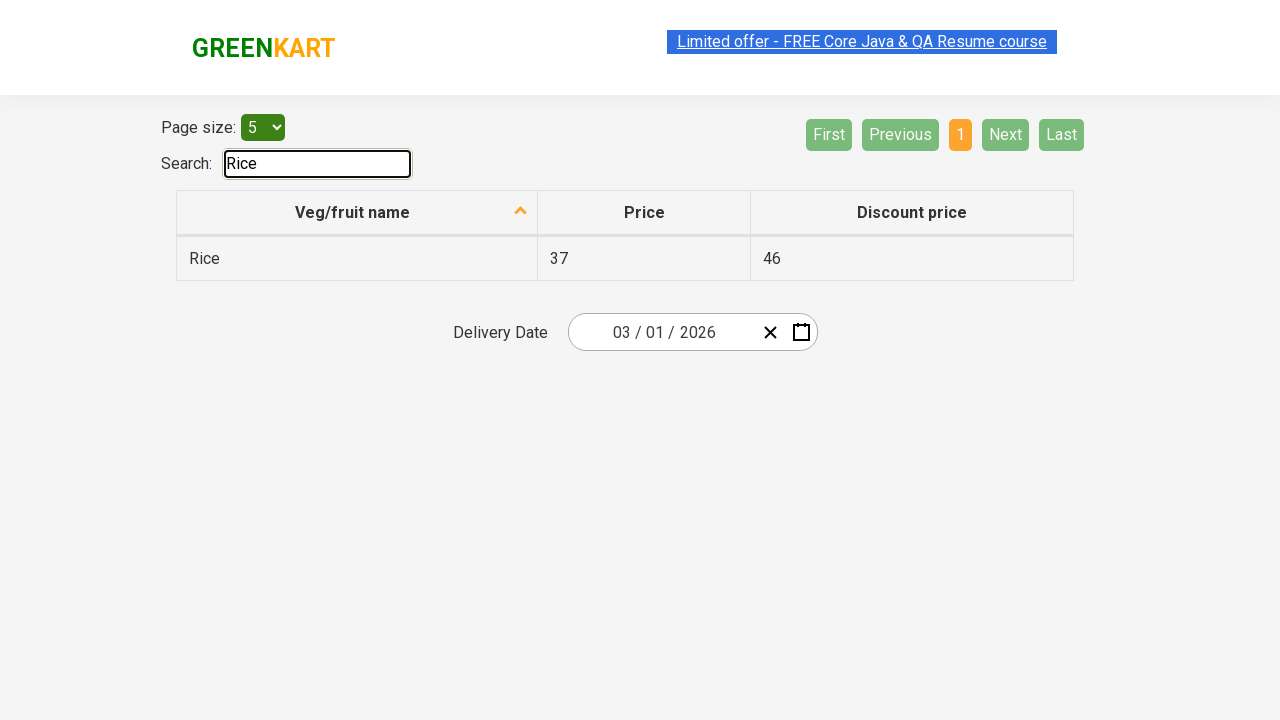